Tests the Prompt Alert functionality by clicking the Prompt Alert button, entering a custom message, and accepting it

Starting URL: https://v1.training-support.net/selenium/javascript-alerts

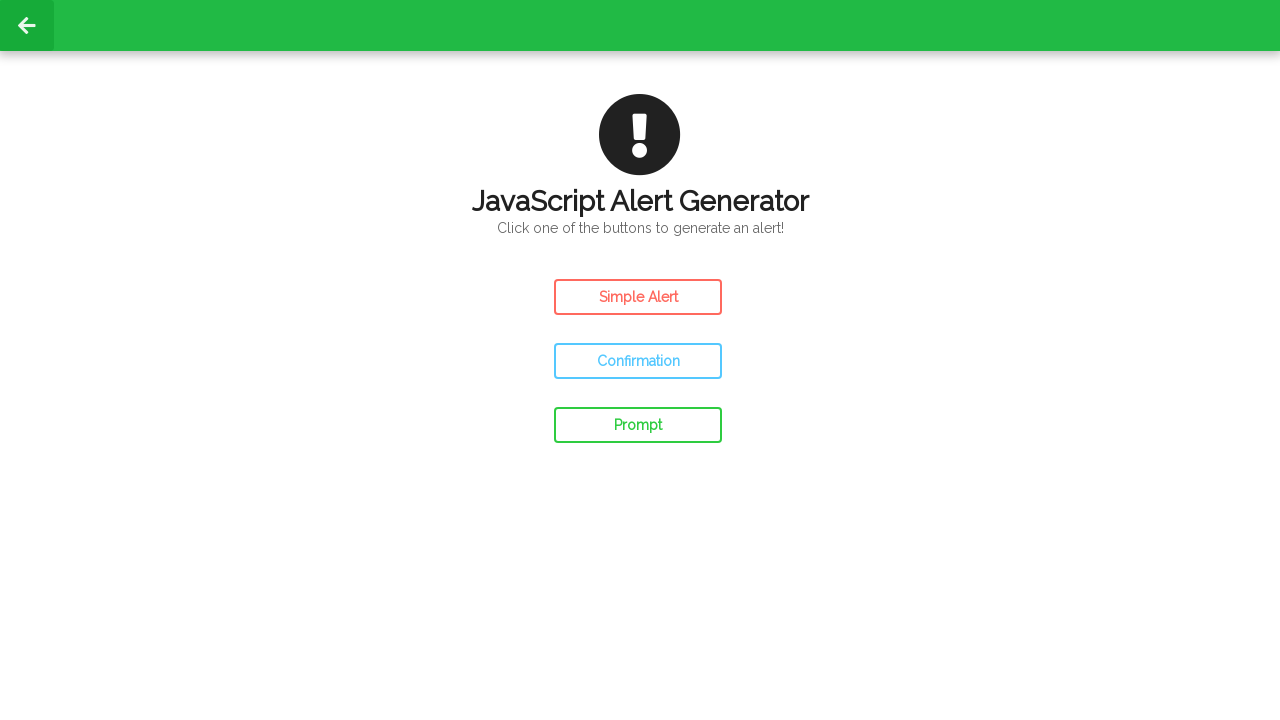

Set up dialog handler to accept prompt alert with custom message
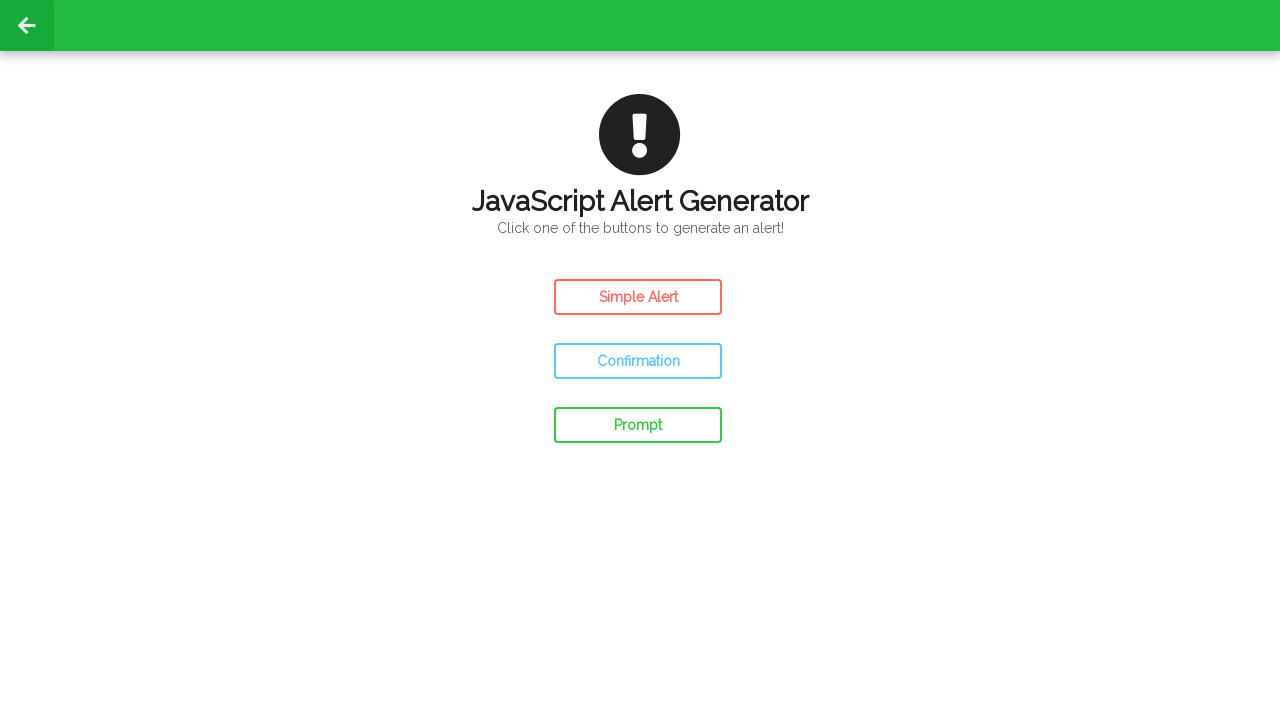

Clicked Prompt Alert button at (638, 425) on #prompt
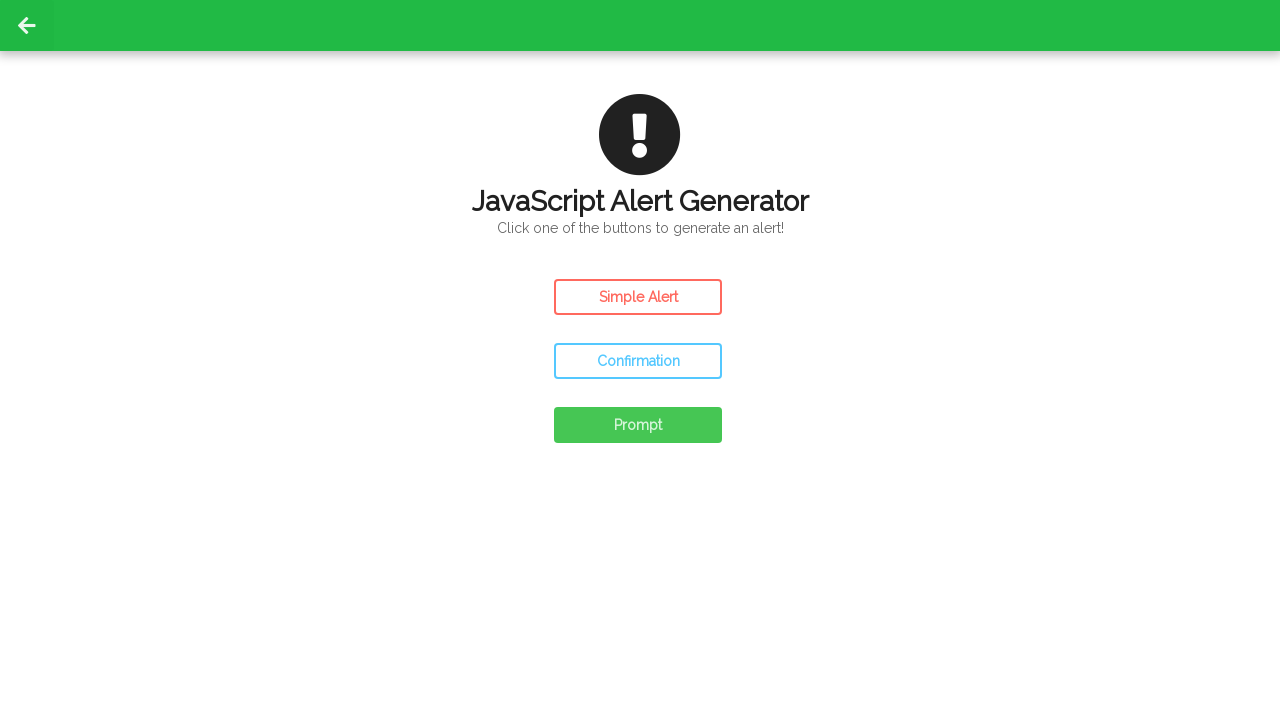

Waited for UI updates after prompt alert was accepted
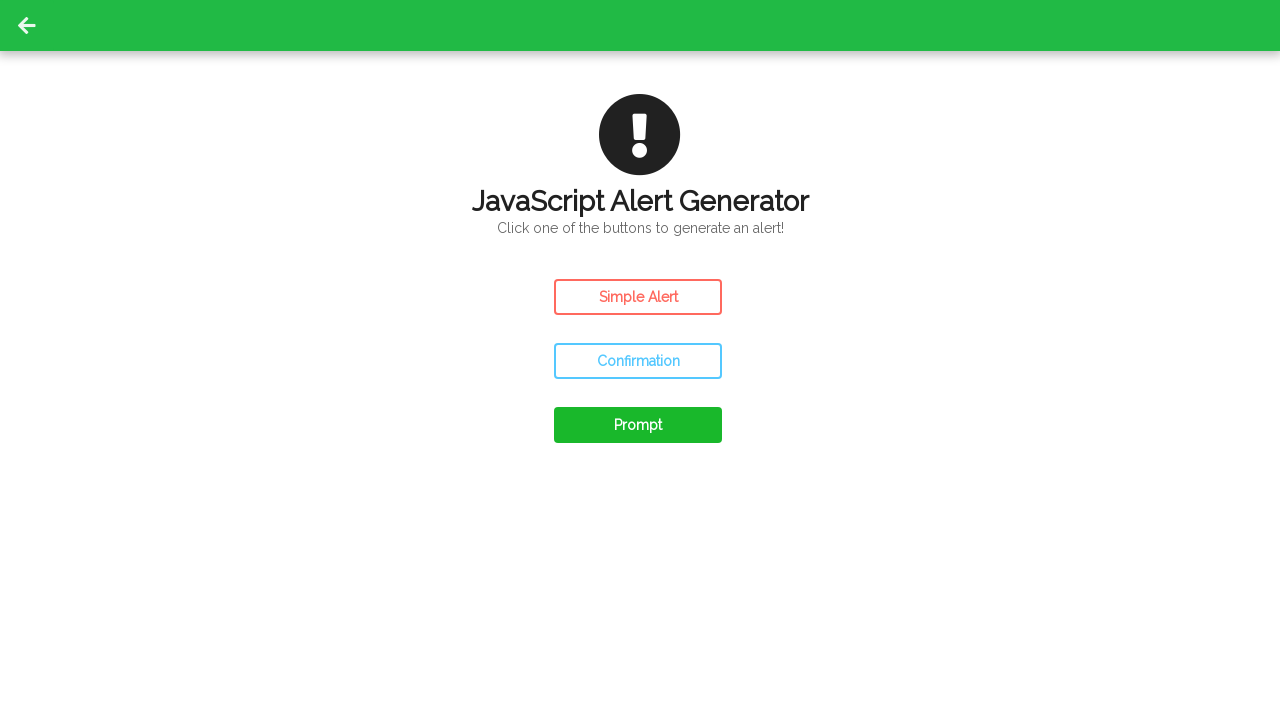

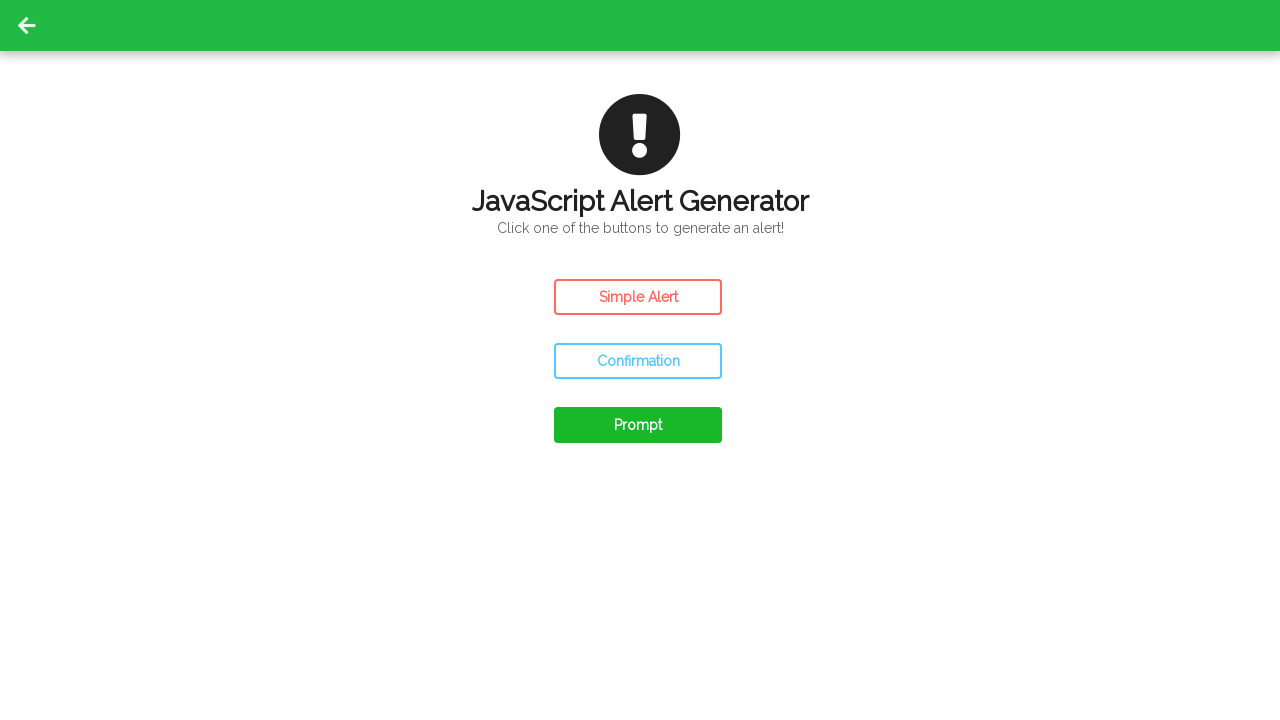